Navigates to the Downloads page and verifies content

Starting URL: https://www.python.org

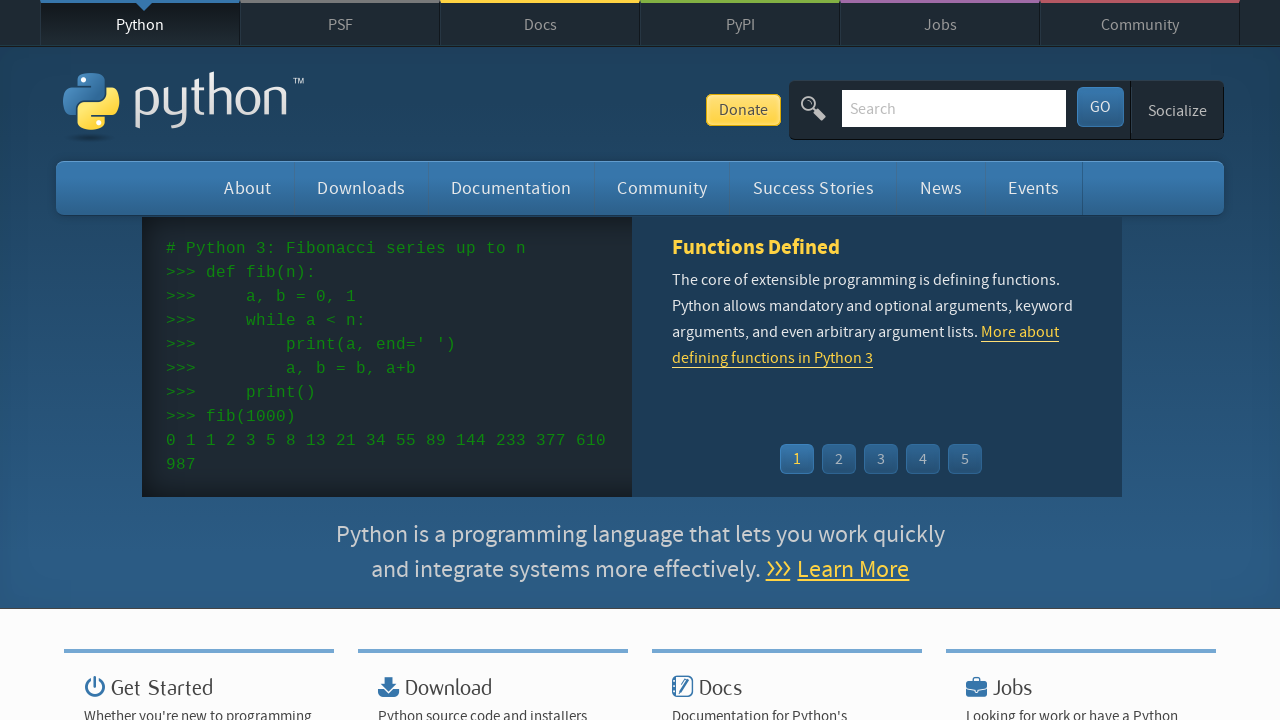

Clicked Downloads link at (361, 188) on text=Downloads
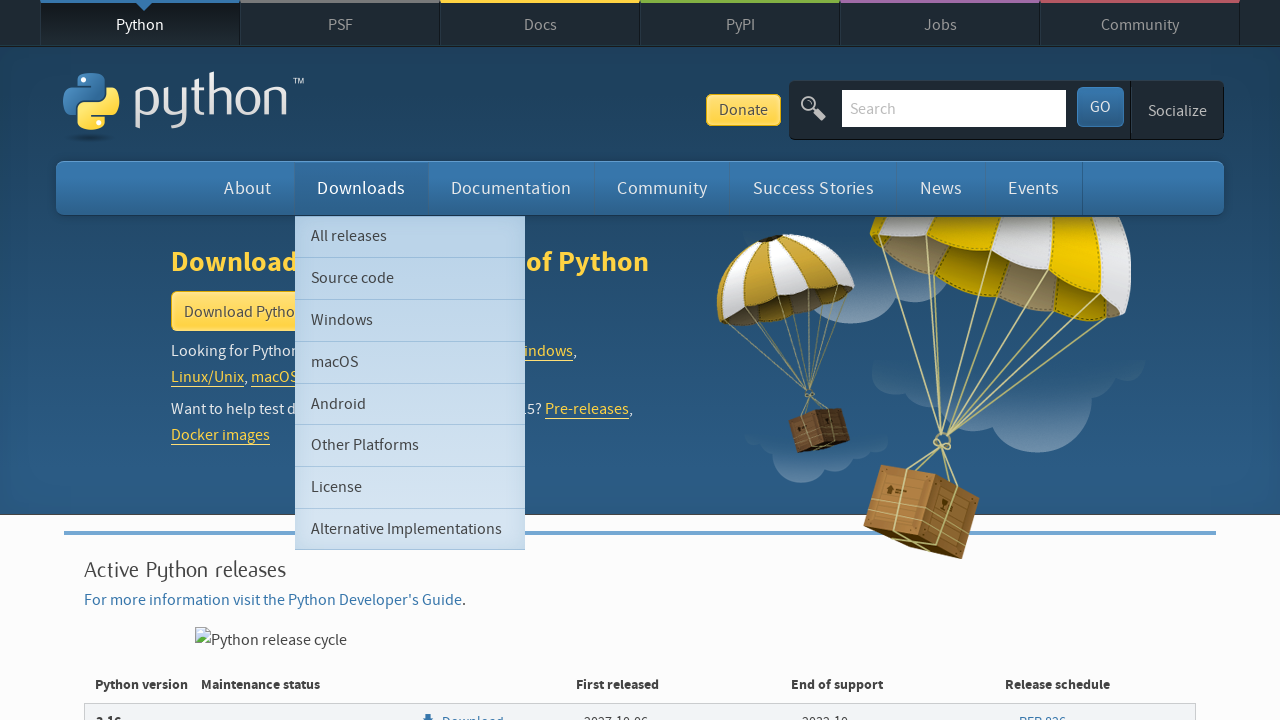

Downloads page loaded and network idle
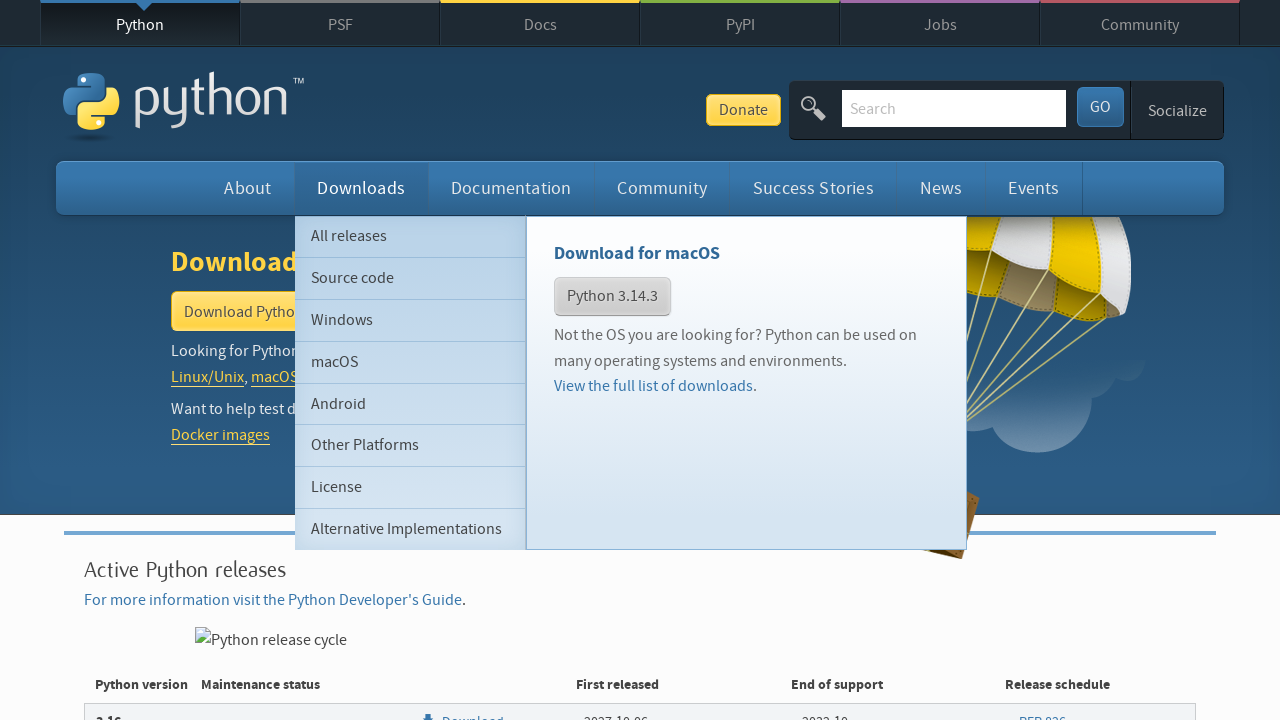

Verified downloads page content contains expected text
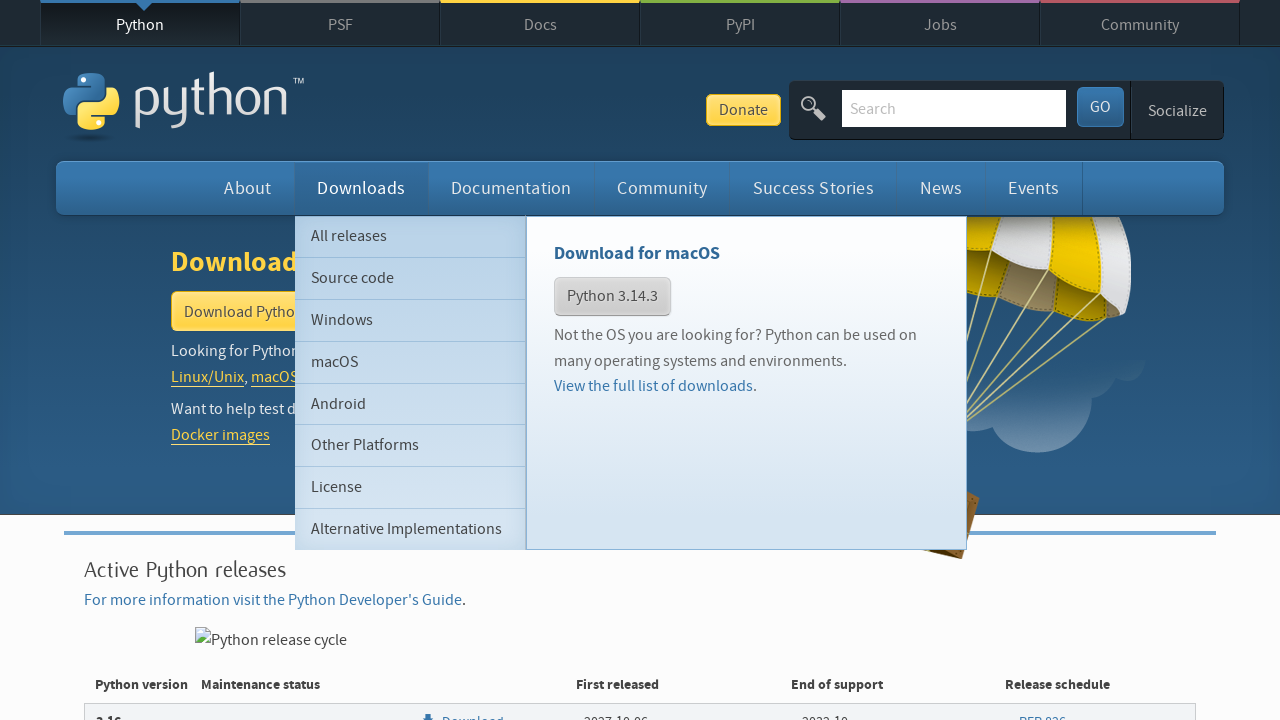

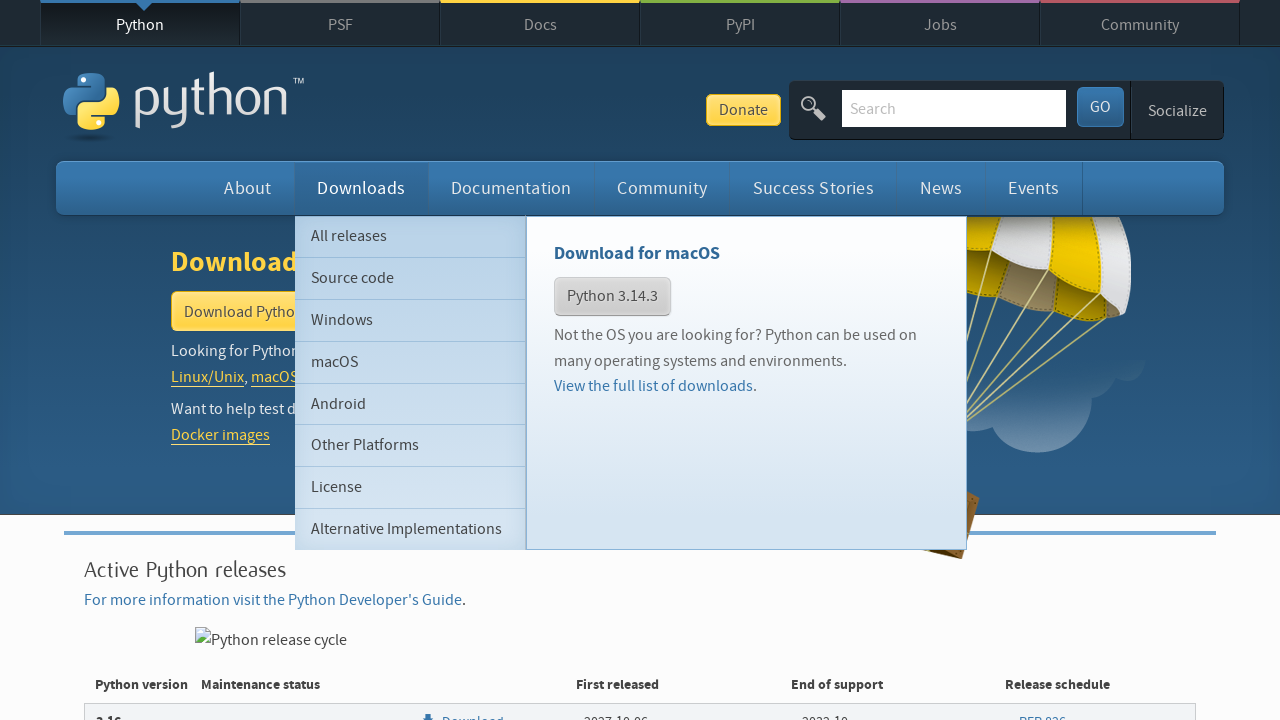